Tests JavaScript confirmation alert handling by clicking a button to trigger the alert, accepting it, and verifying the result message is displayed

Starting URL: https://training-support.net/webelements/alerts

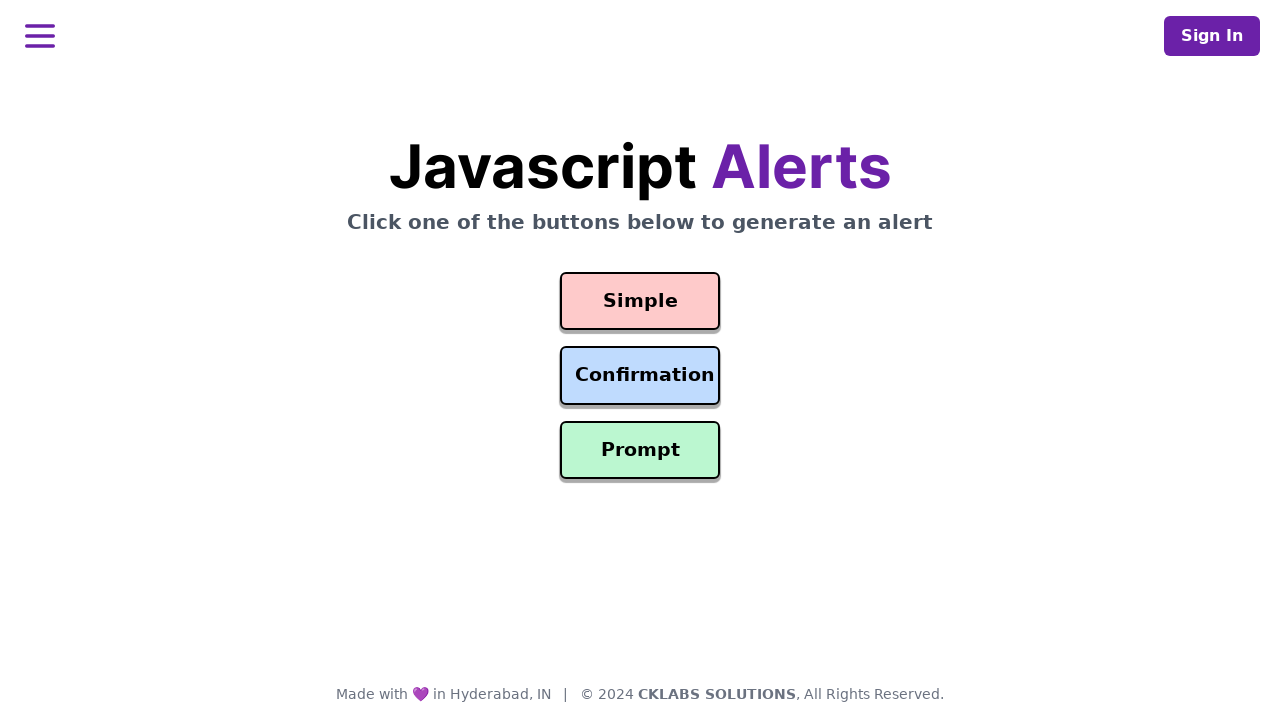

Clicked confirmation button to trigger alert at (640, 376) on button#confirmation
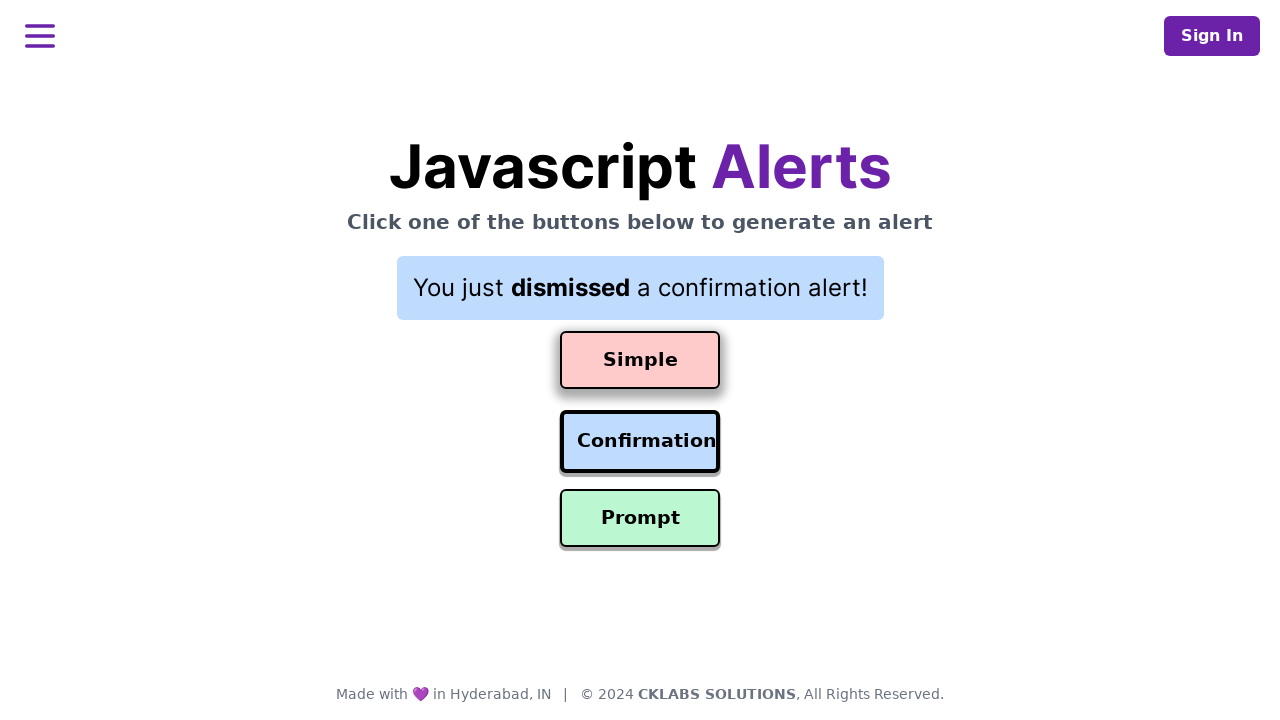

Set up dialog handler to accept confirmation alert
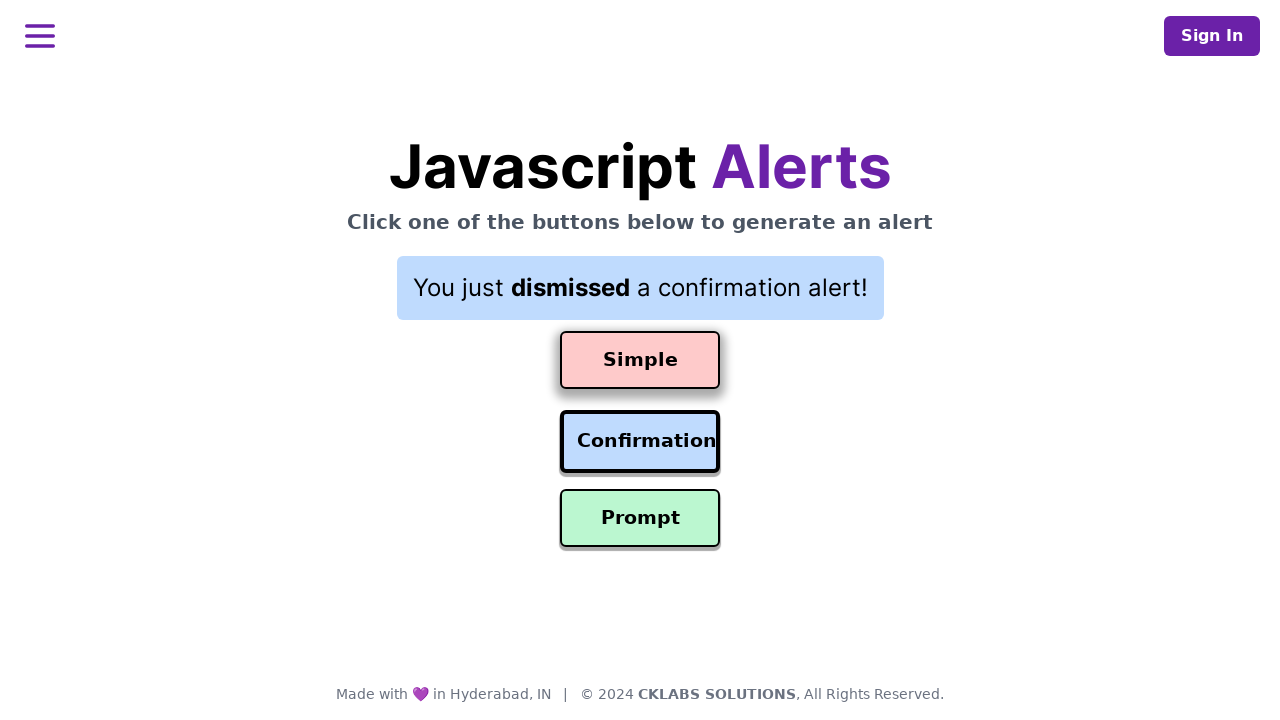

Verified result message is displayed after accepting alert
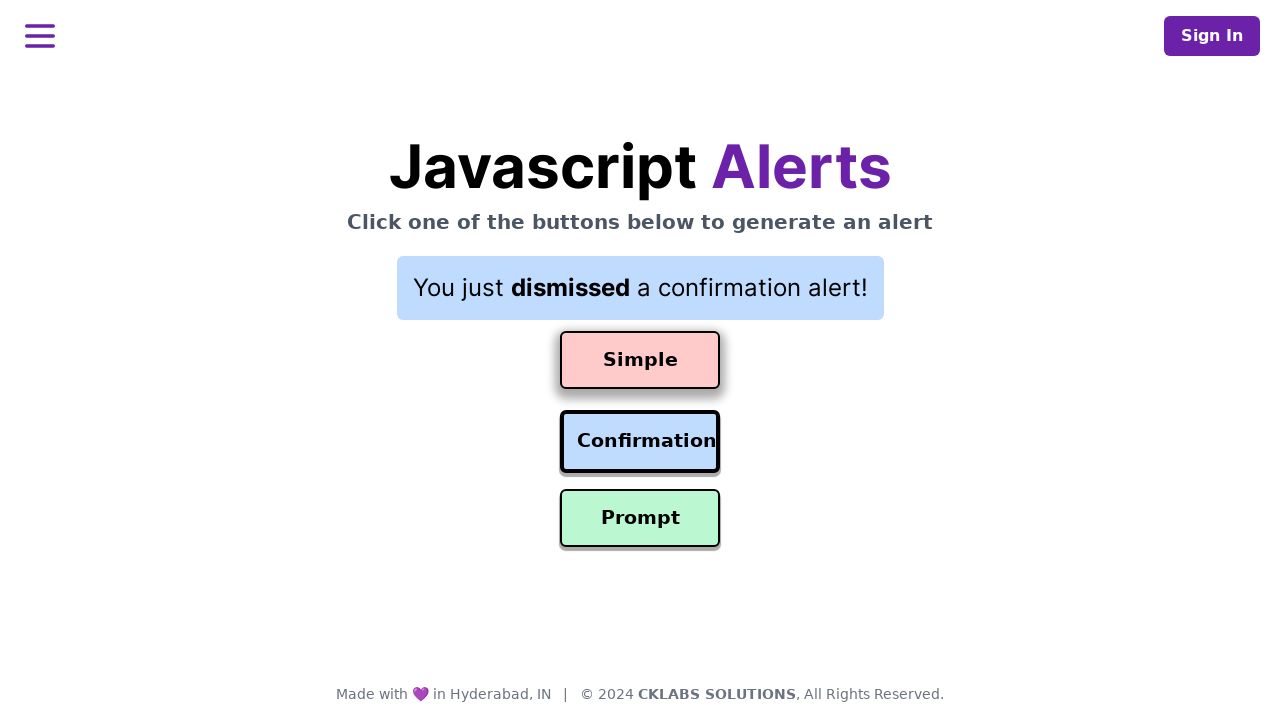

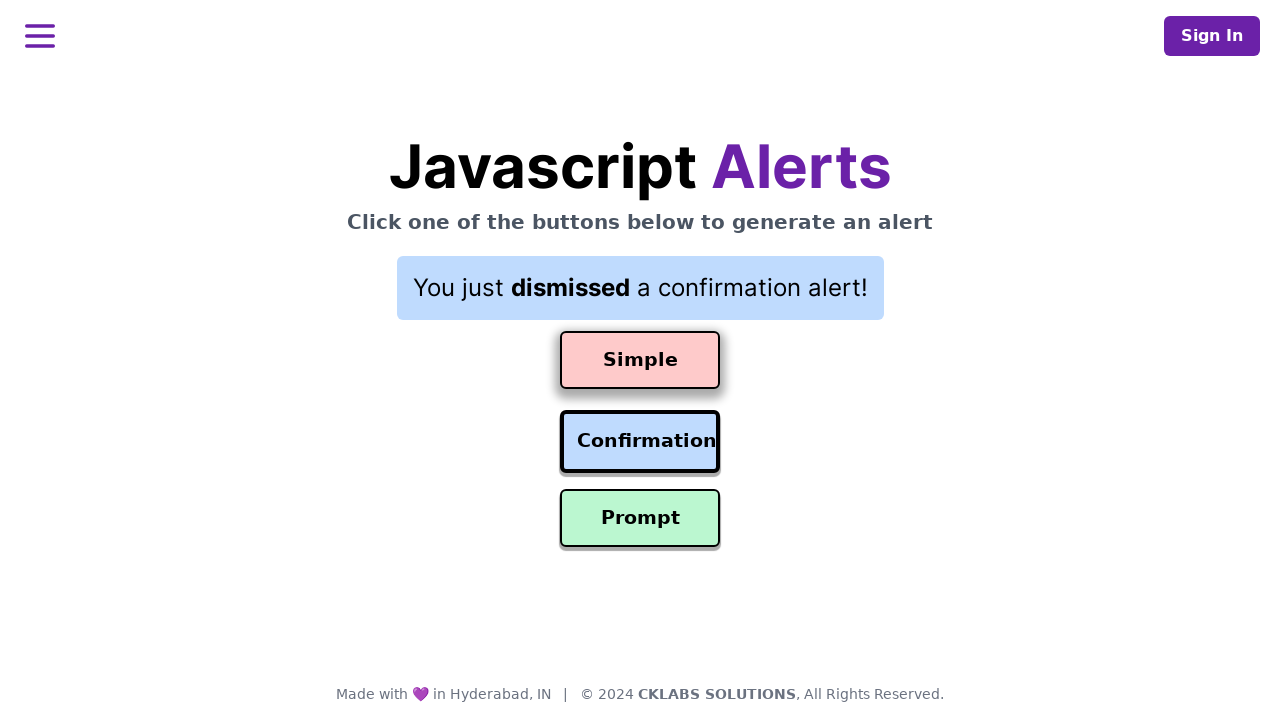